Tests JavaScript confirm popup by clicking the JS Confirm button, dismissing the confirm dialog, and verifying the cancel result message

Starting URL: https://the-internet.herokuapp.com/javascript_alerts

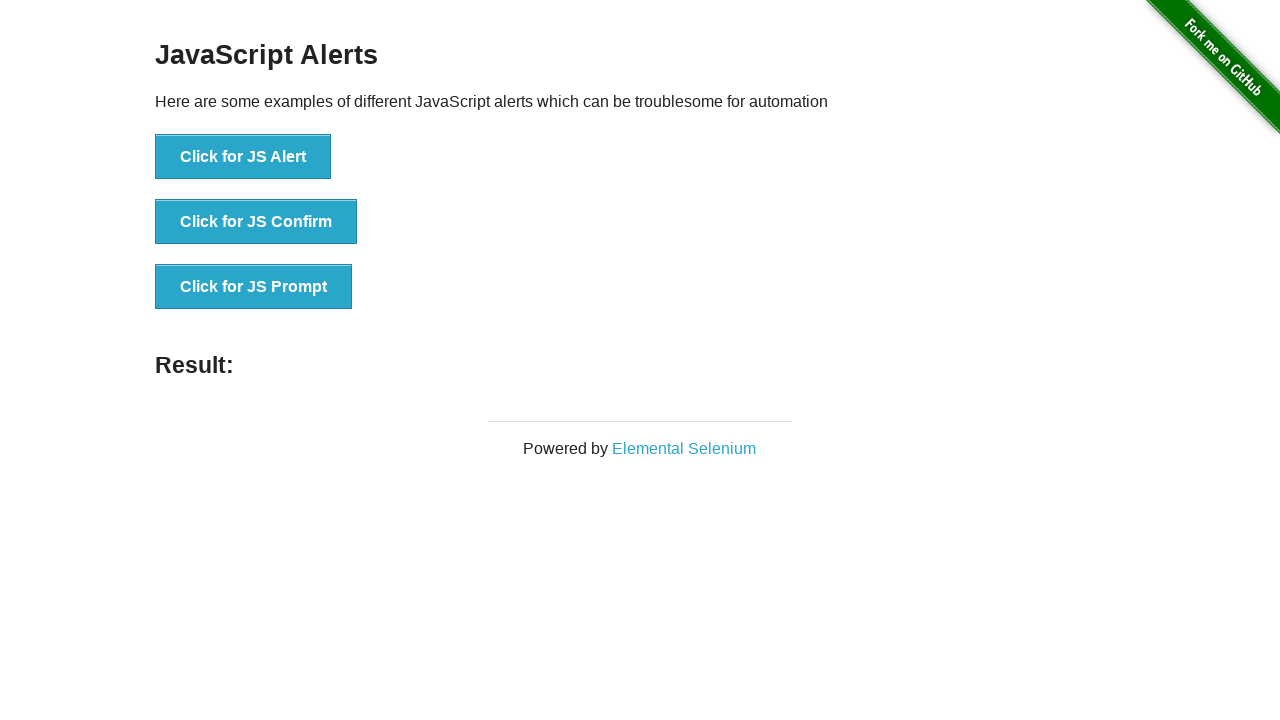

Set up dialog handler to dismiss JavaScript confirm popup
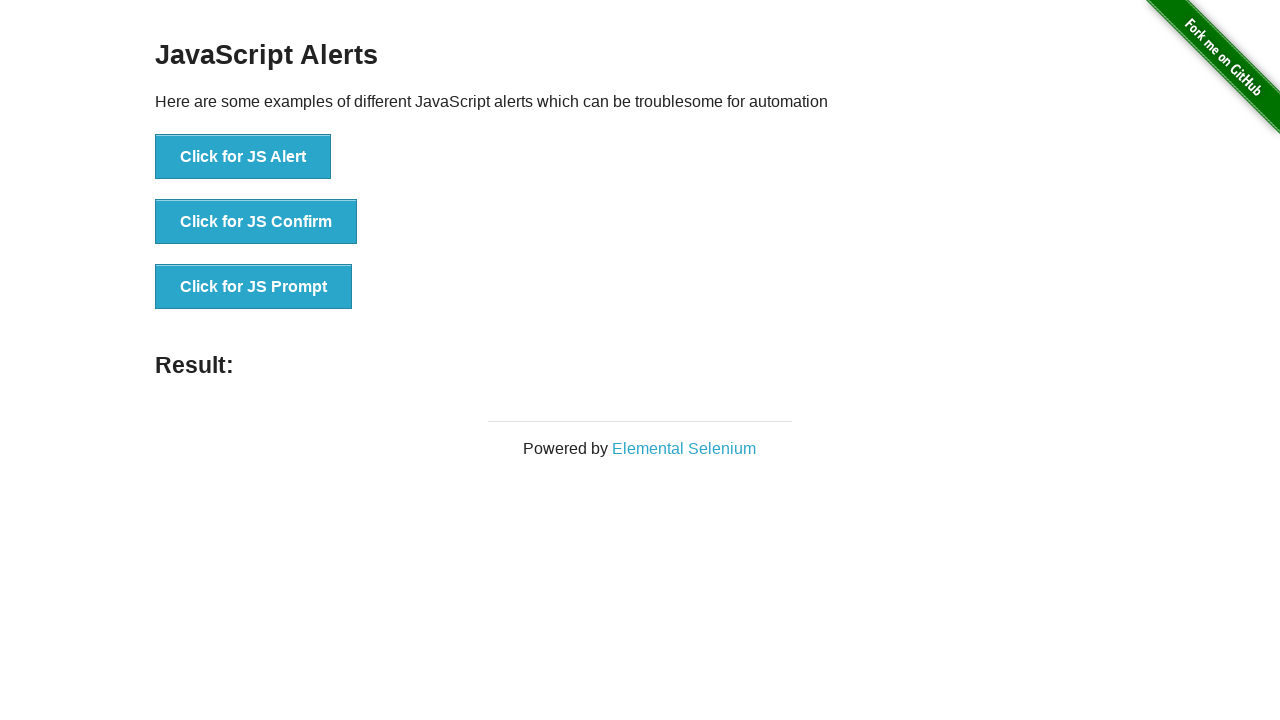

Clicked JS Confirm button to trigger JavaScript confirm dialog at (256, 222) on button[onclick*='jsConfirm']
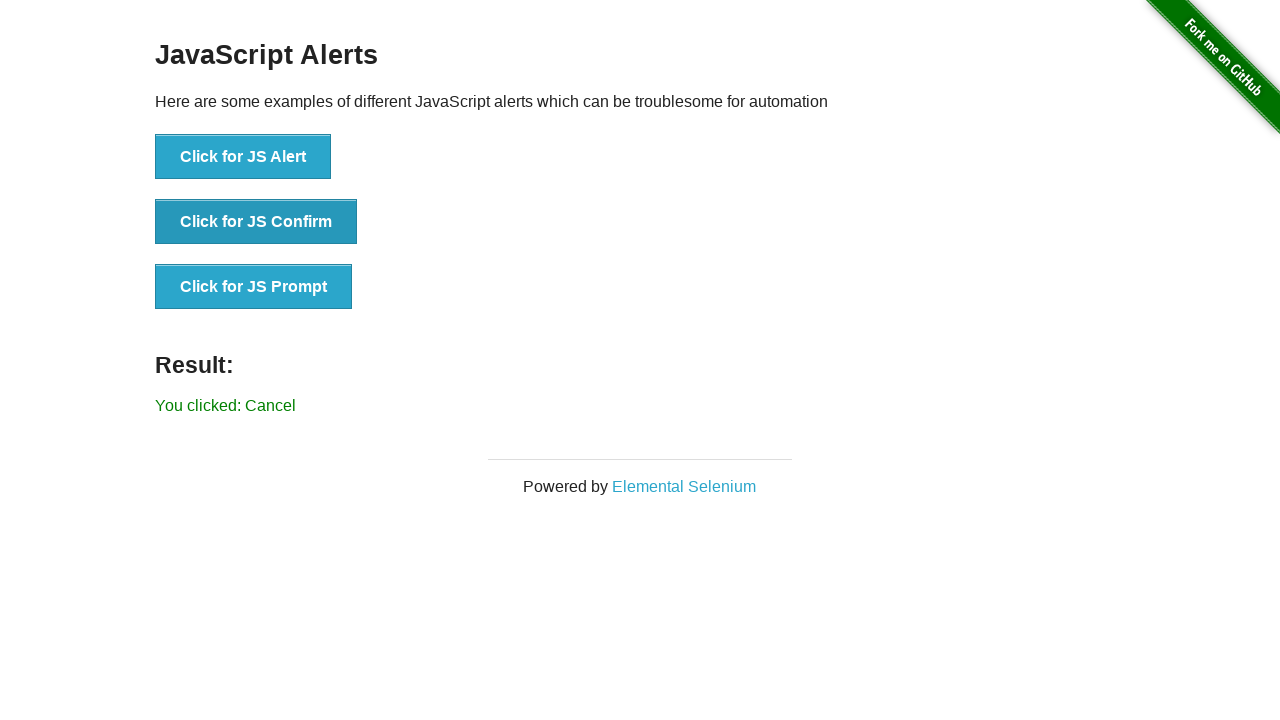

Result message appeared after dismissing confirm dialog
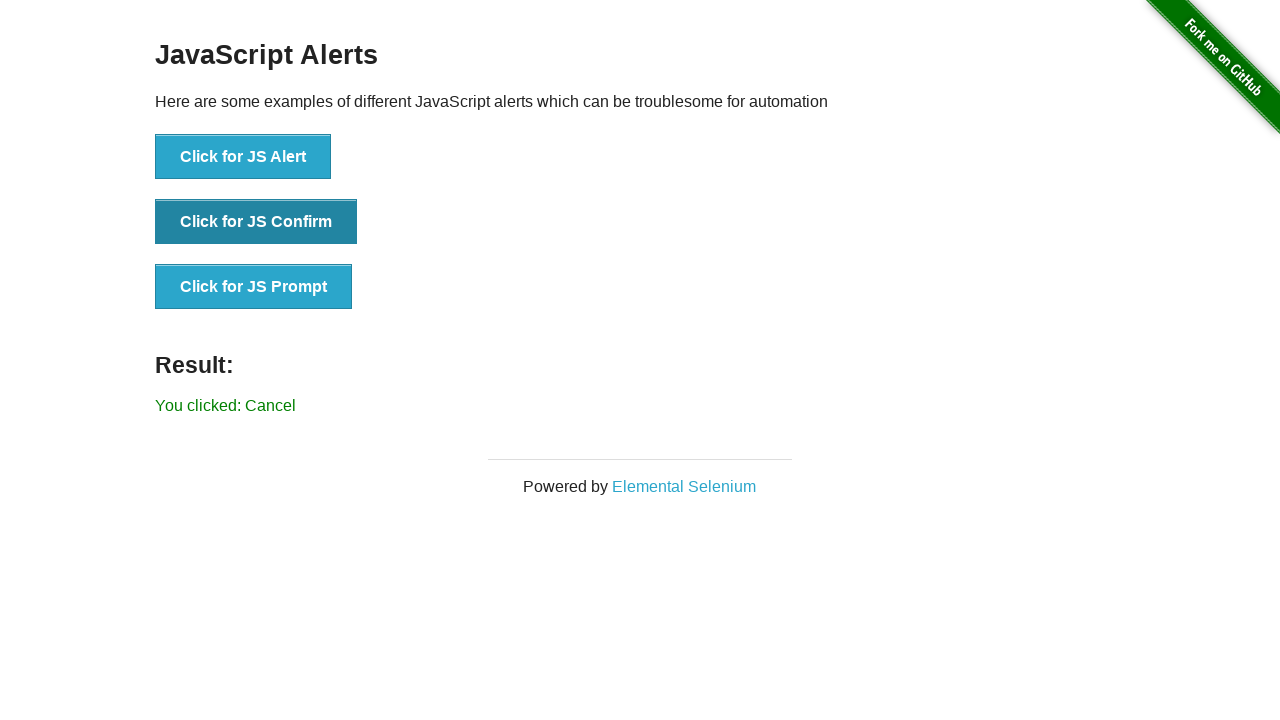

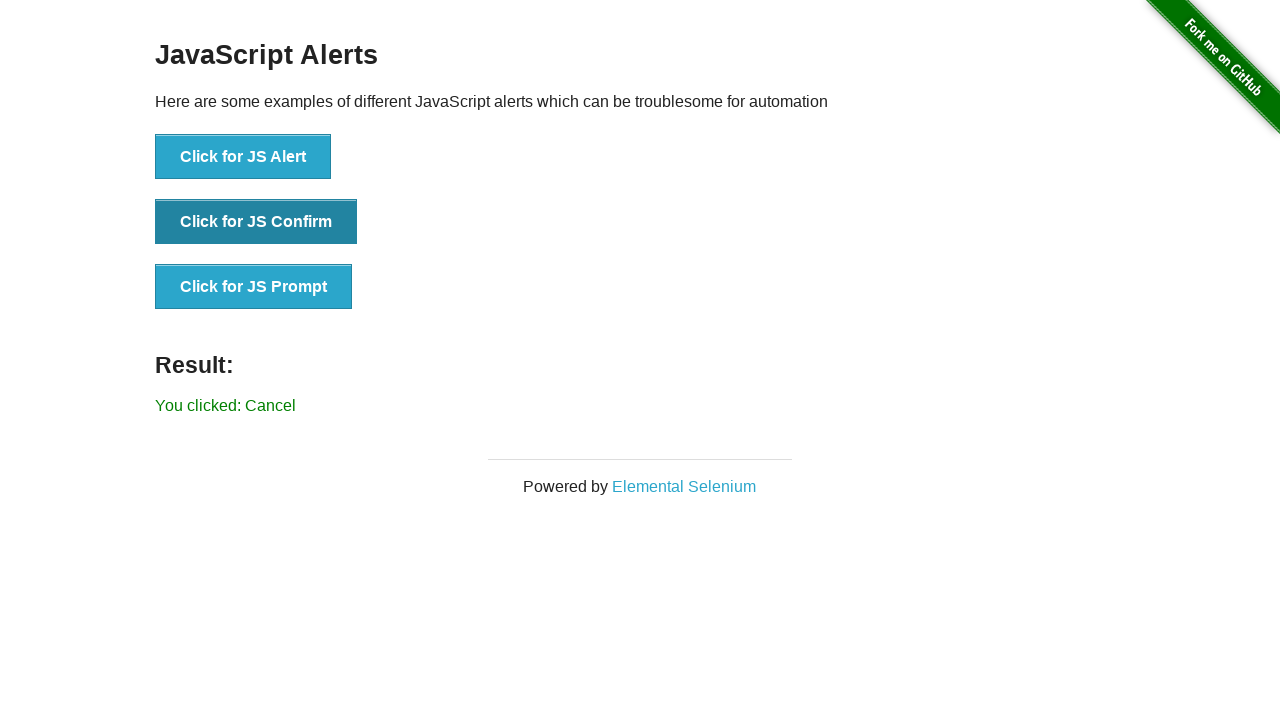